Tests adding a customer and verifying they appear on the customers list page with correct details

Starting URL: https://www.globalsqa.com/angularJs-protractor/BankingProject/#/manager/addCust

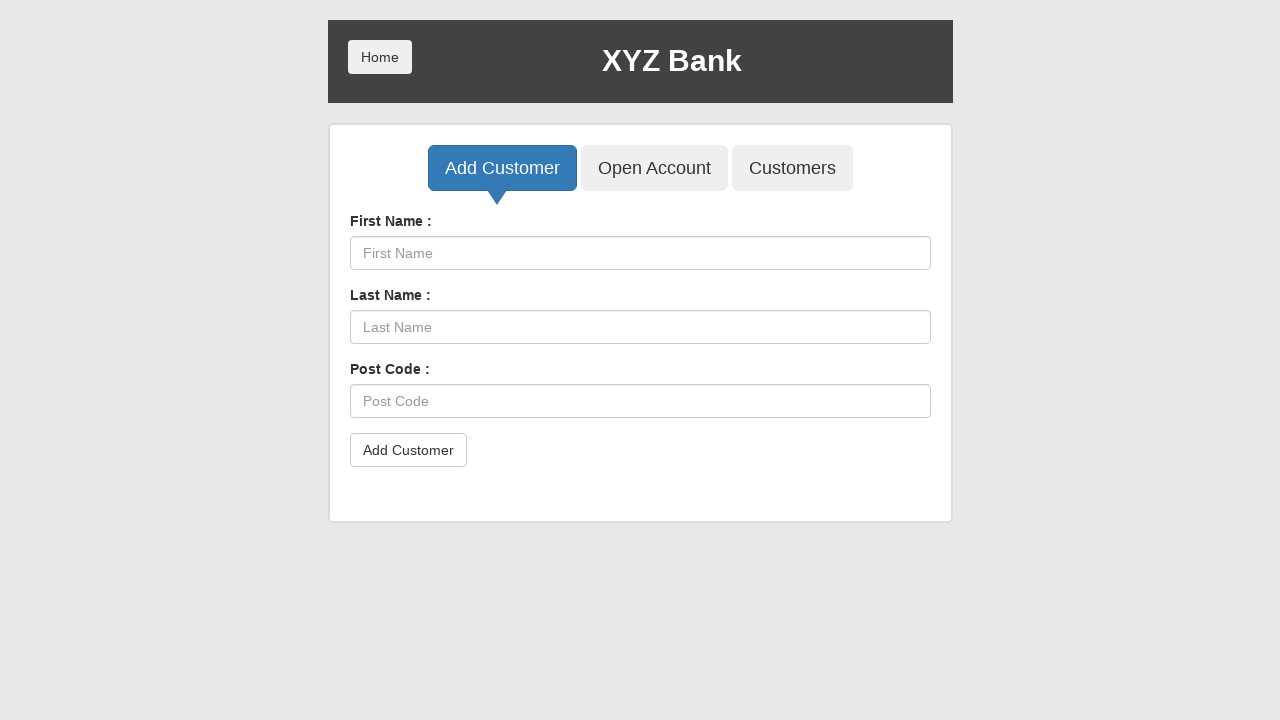

Filled customer first name with 'Sarah' on input[ng-model='fName']
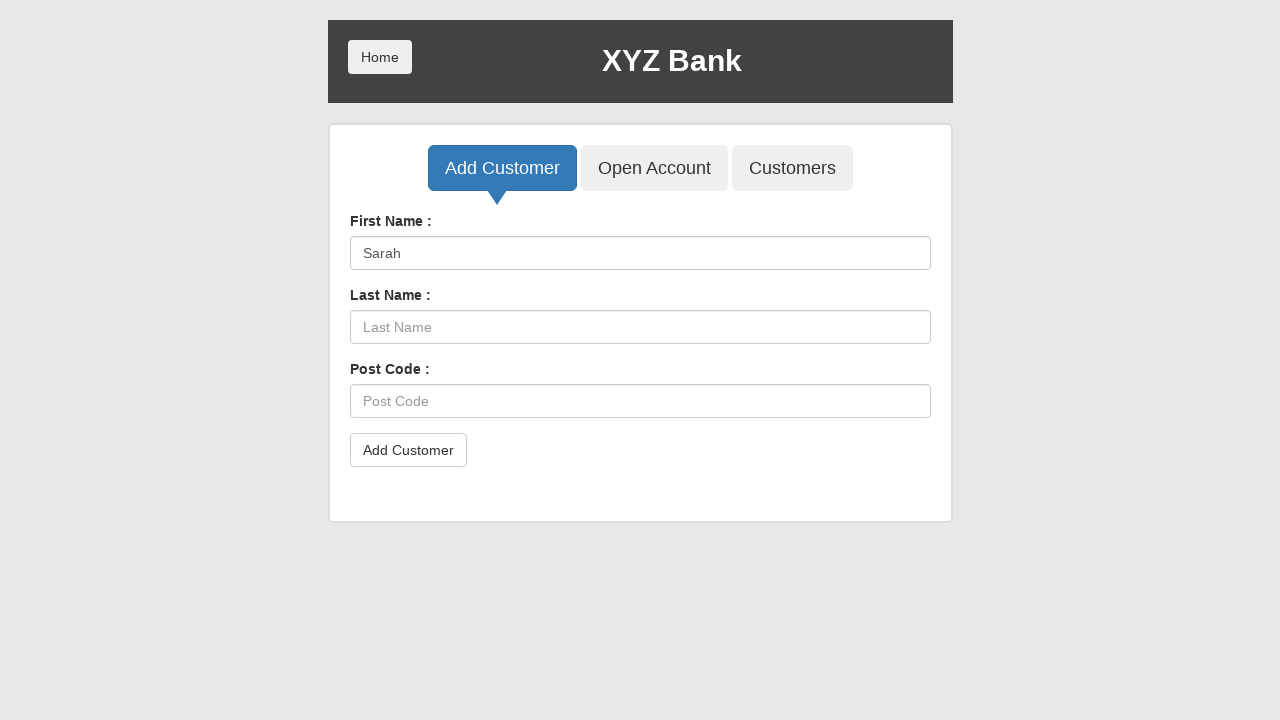

Filled customer last name with 'Williams' on input[ng-model='lName']
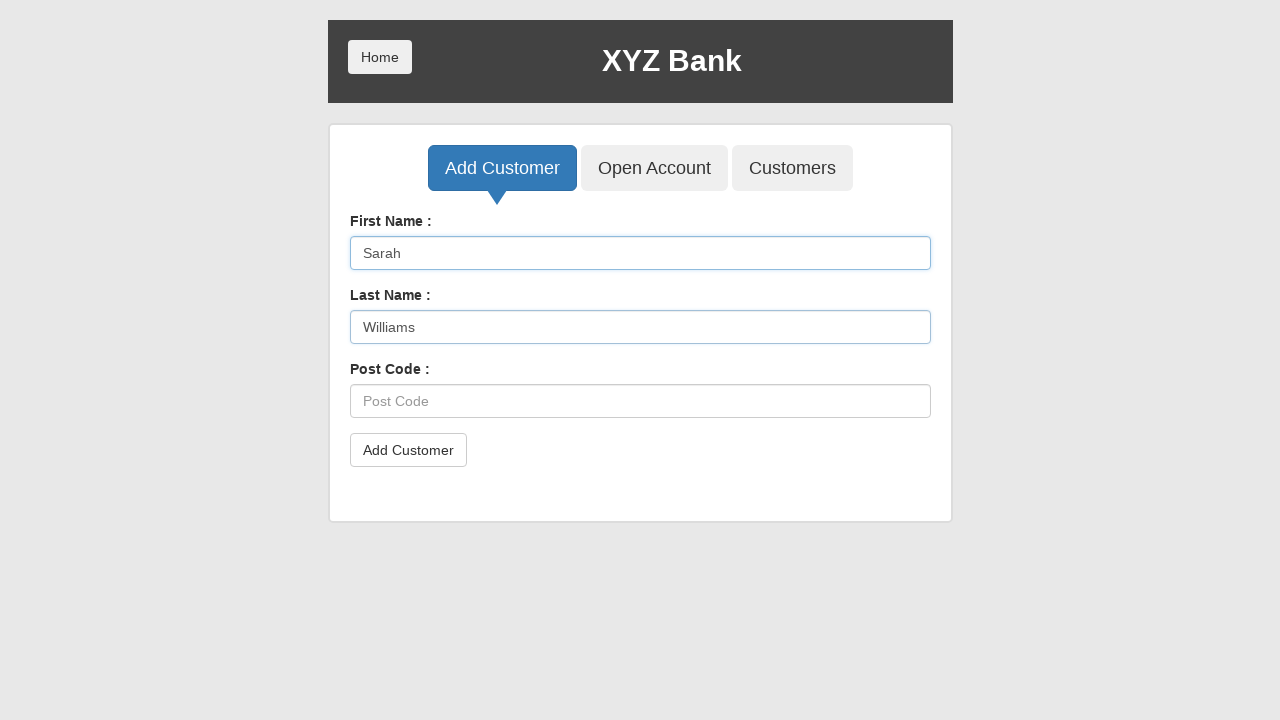

Filled post code with 'W12 7RJ' on input[ng-model='postCd']
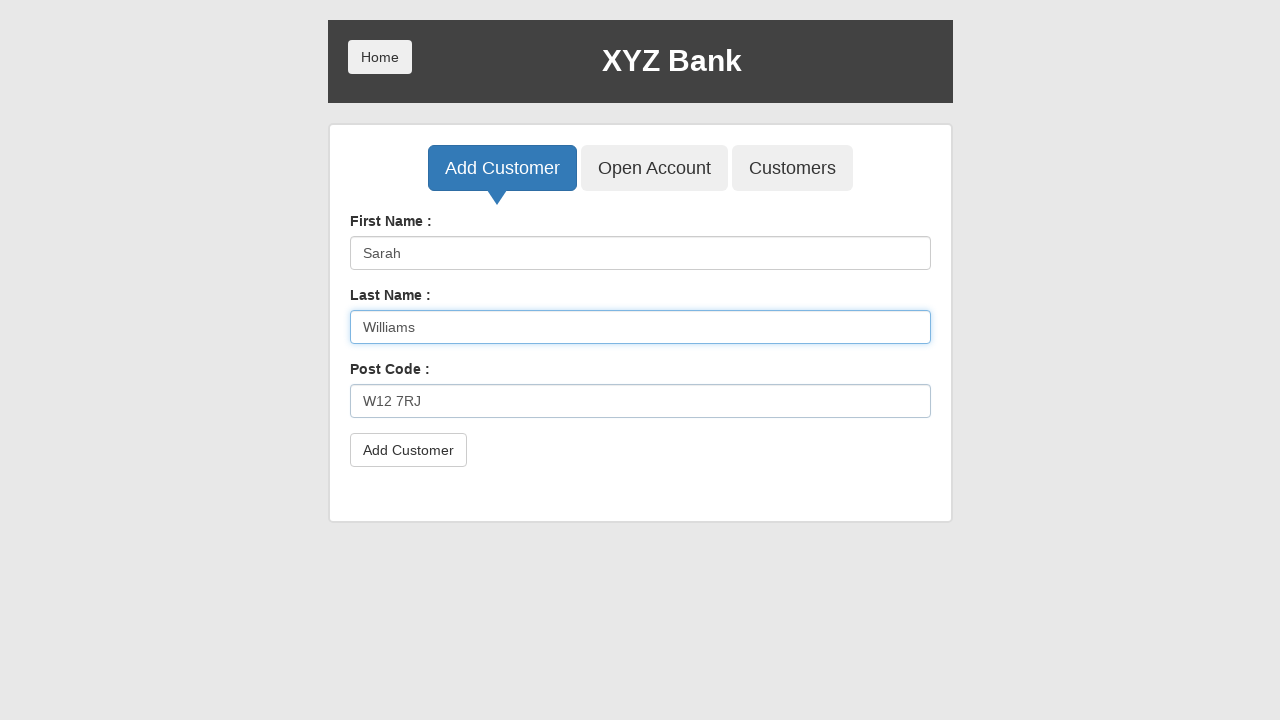

Clicked Add Customer button at (408, 450) on button[type='submit']
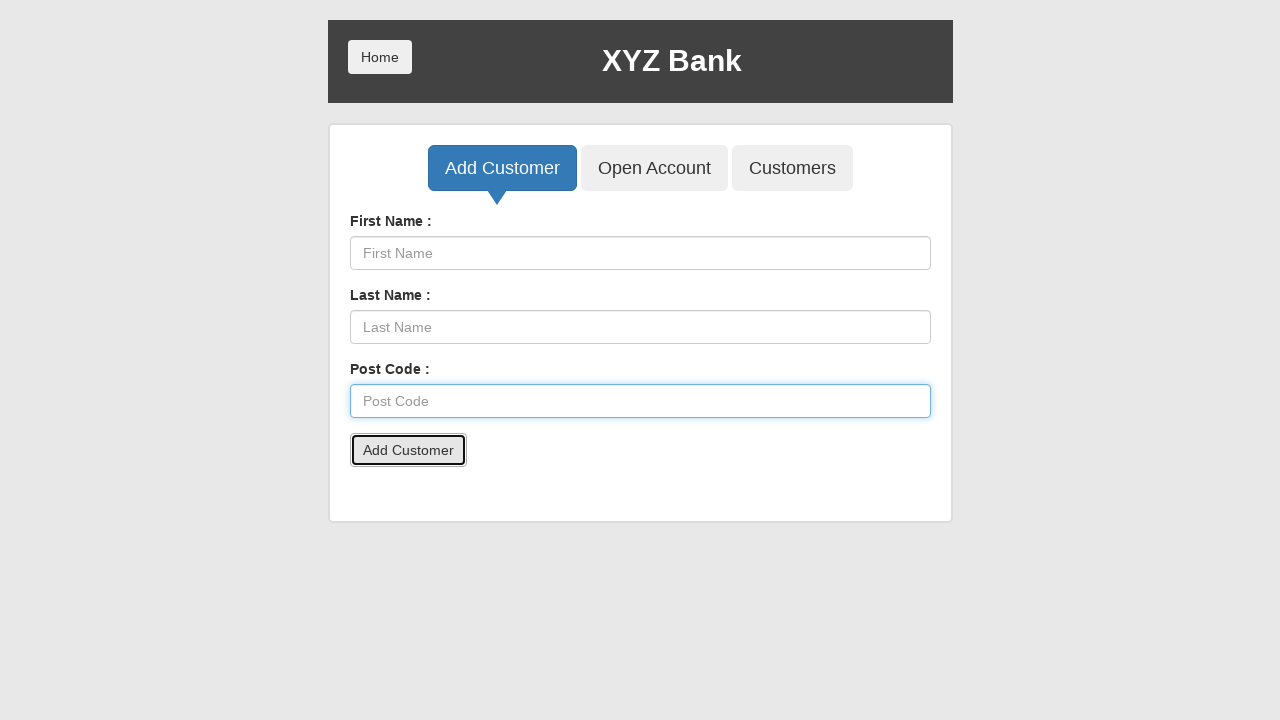

Accepted alert dialog
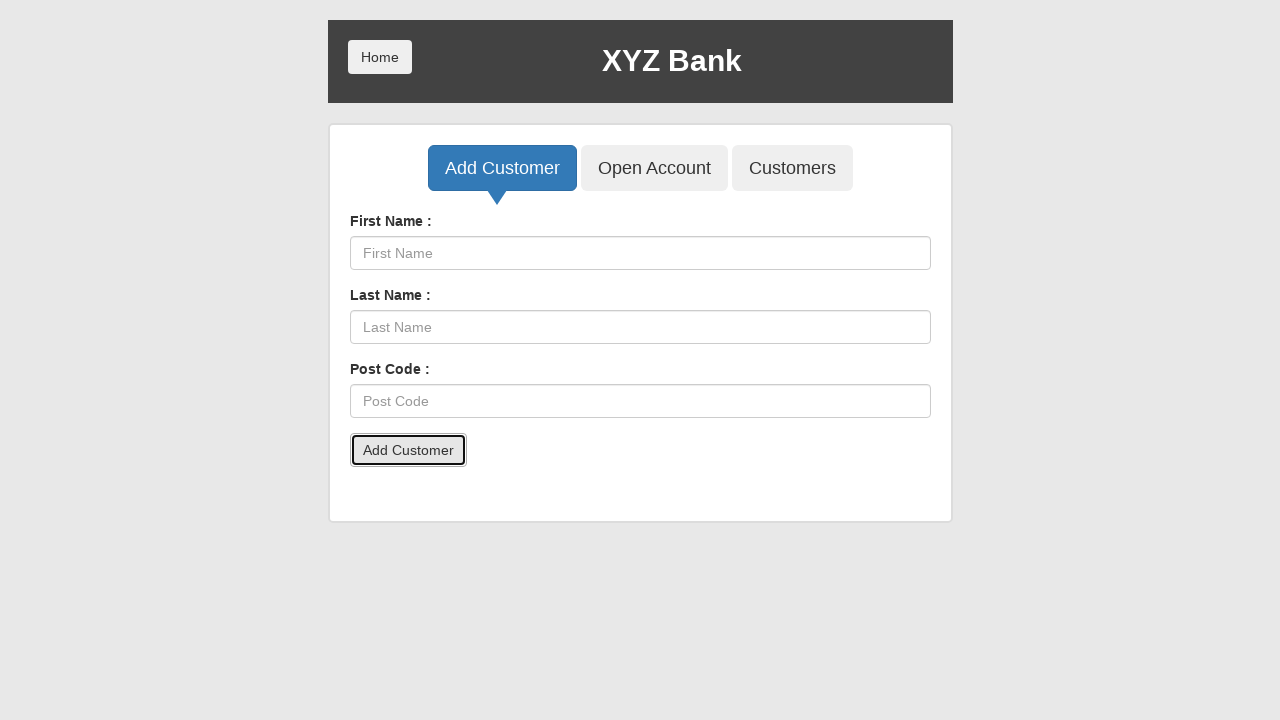

Waited 500ms for dialog to dismiss
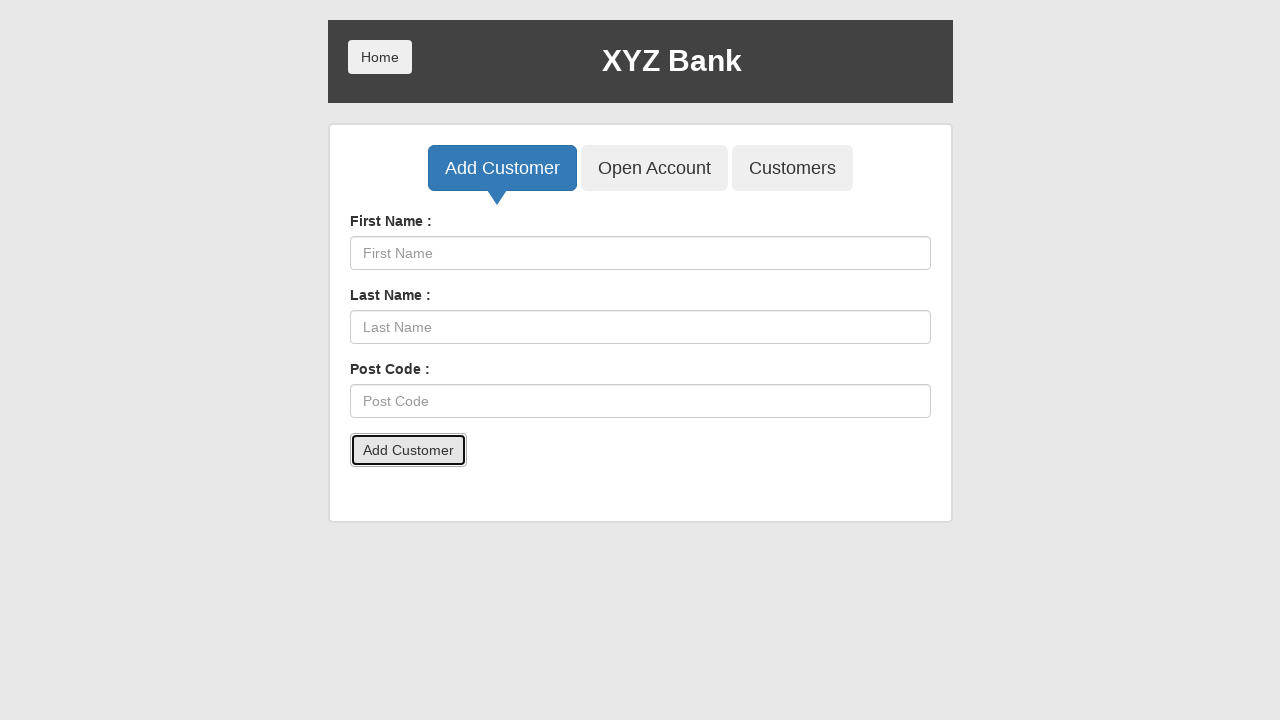

Navigated to customers list page
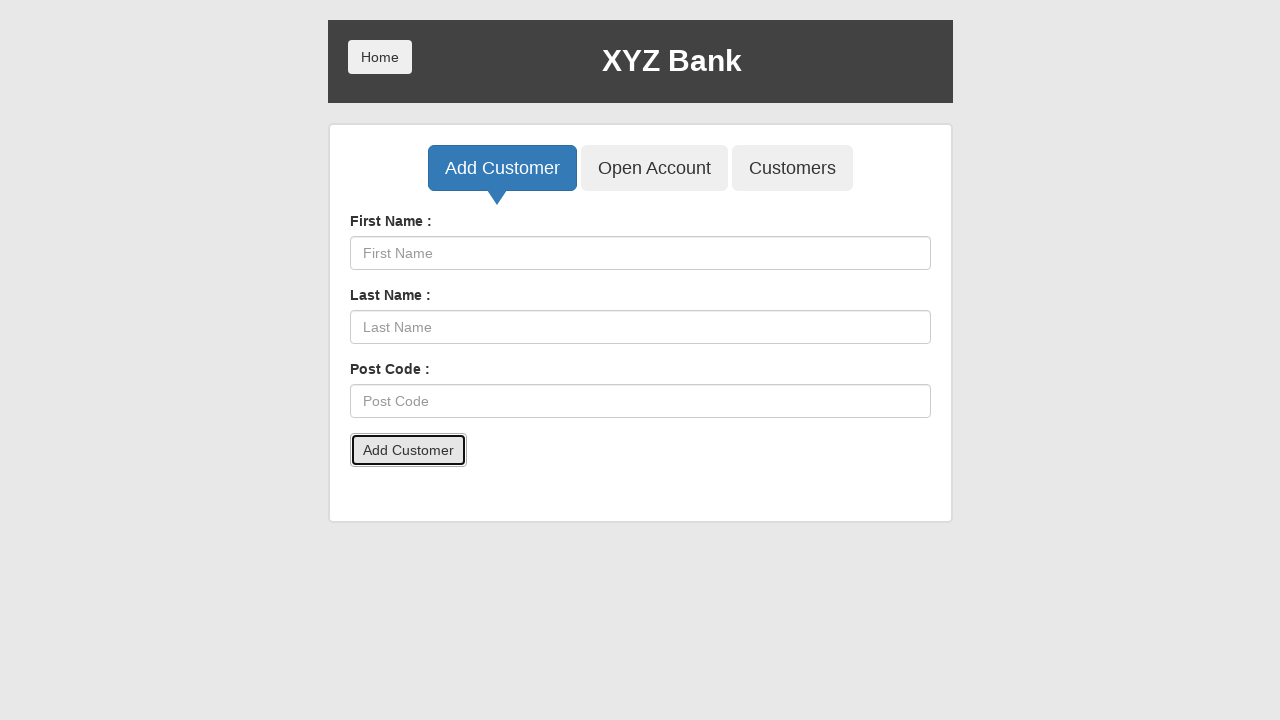

Customer table loaded successfully
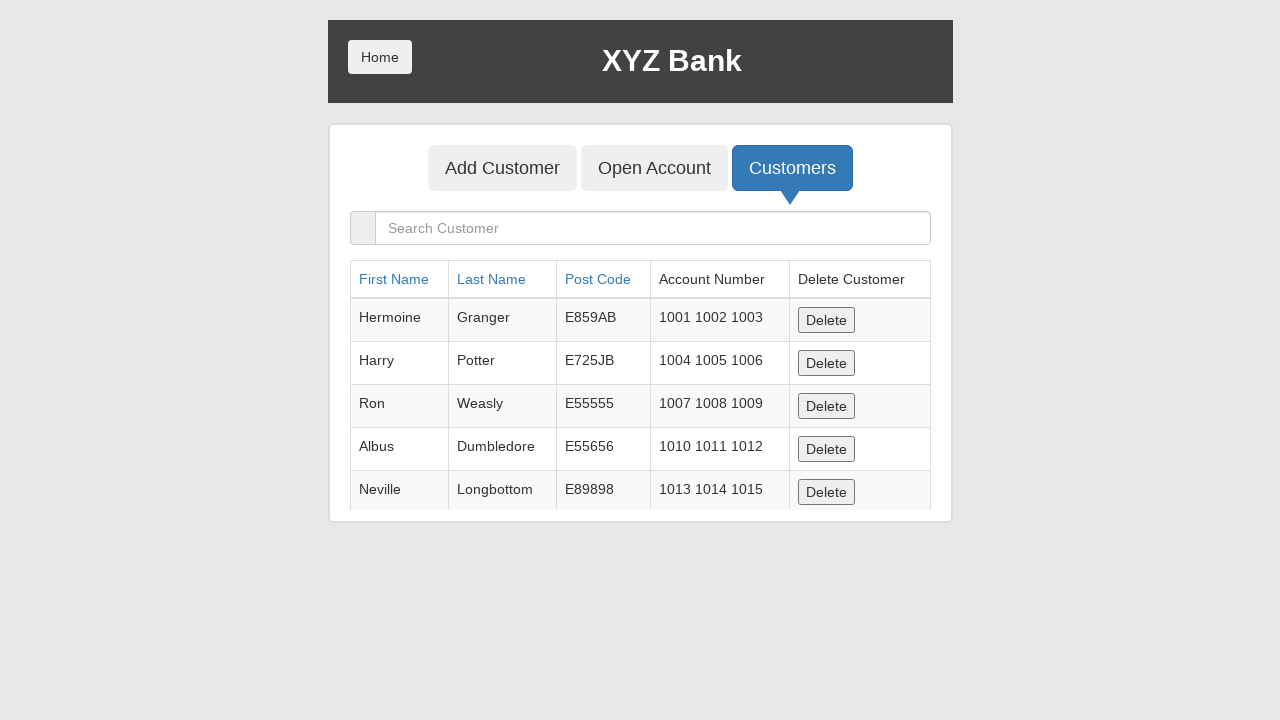

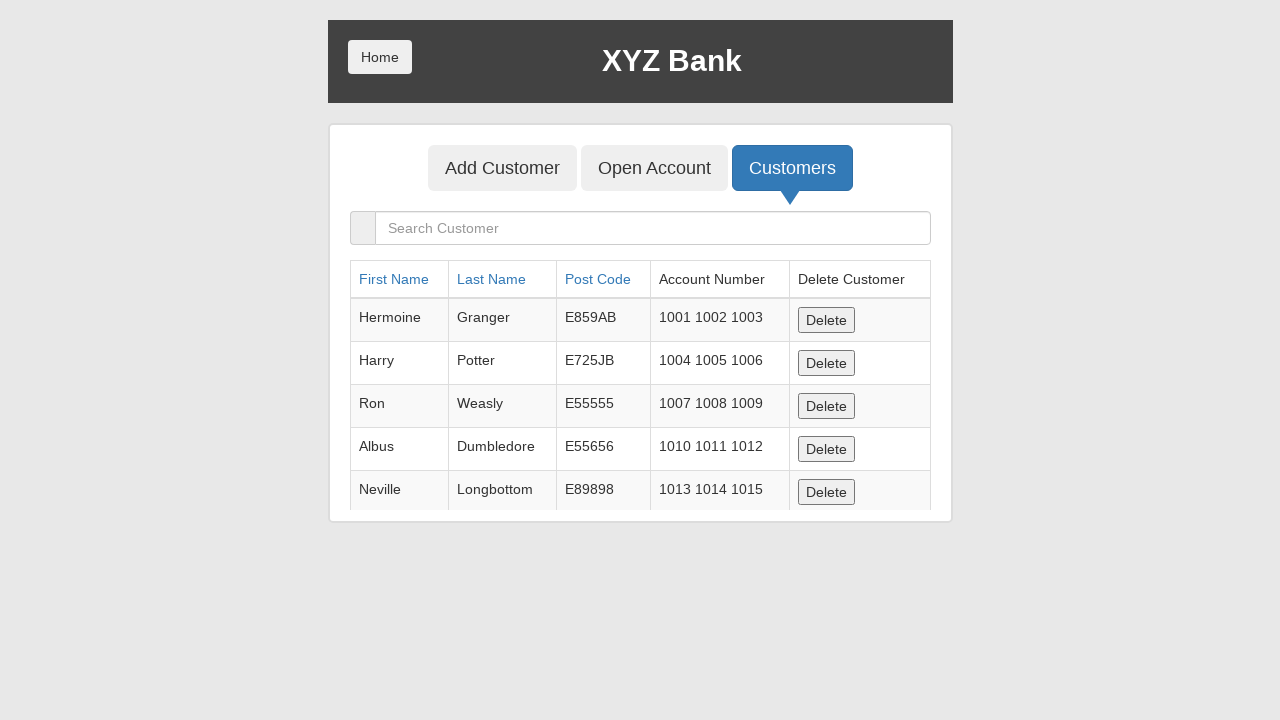